Tests handling of new browser tabs/windows by clicking a link that opens a new tab, switching to the new tab to verify its content, and switching back to the original window.

Starting URL: https://the-internet.herokuapp.com/windows

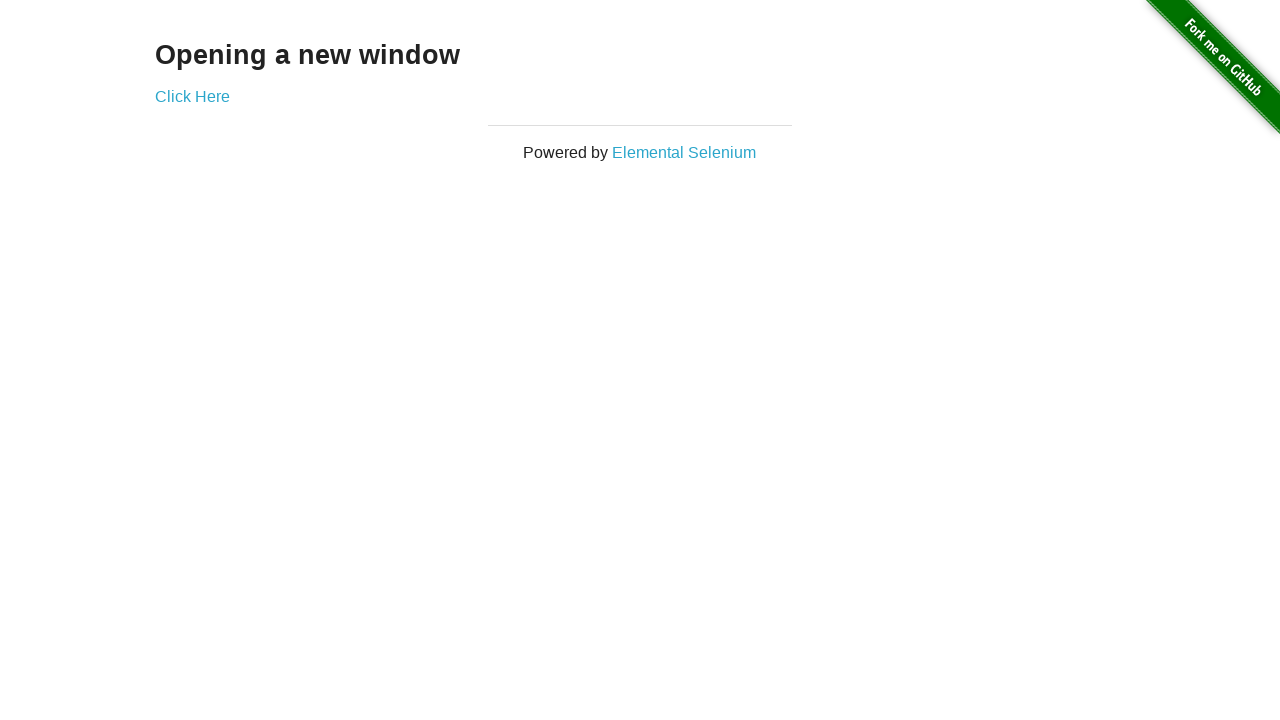

Verified initial page heading text is 'Opening a new window'
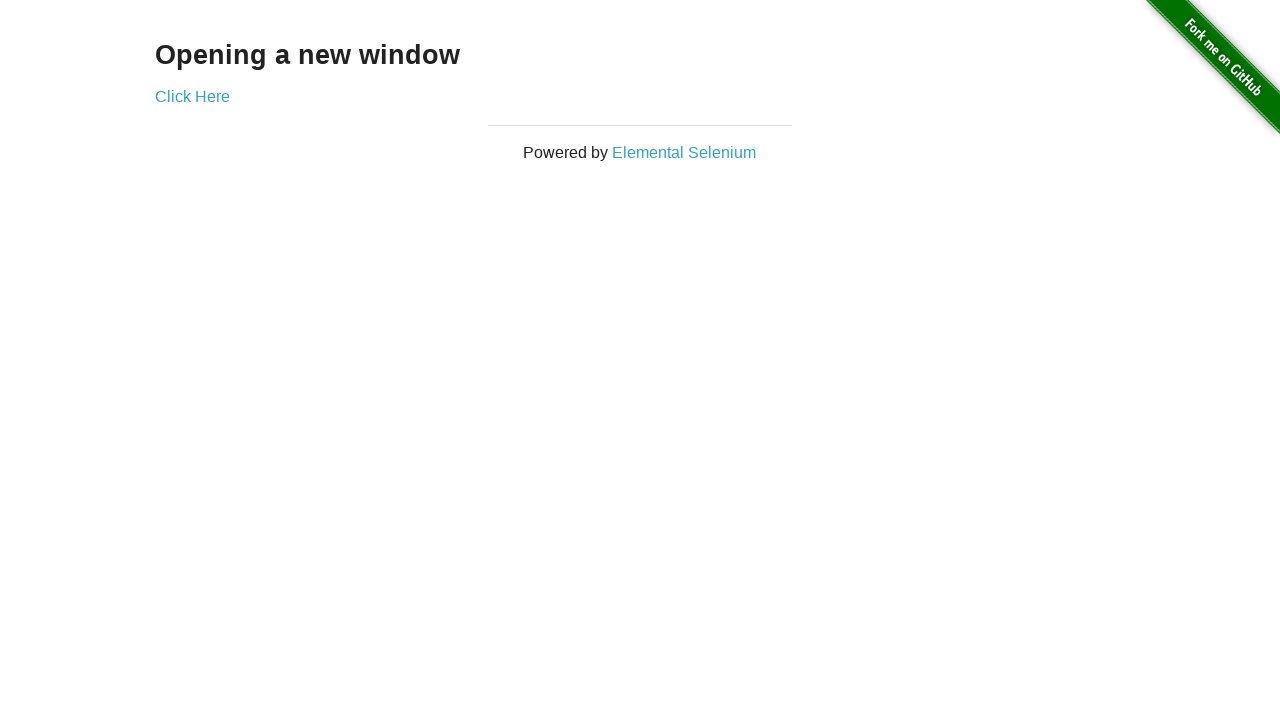

Verified initial page title is 'The Internet'
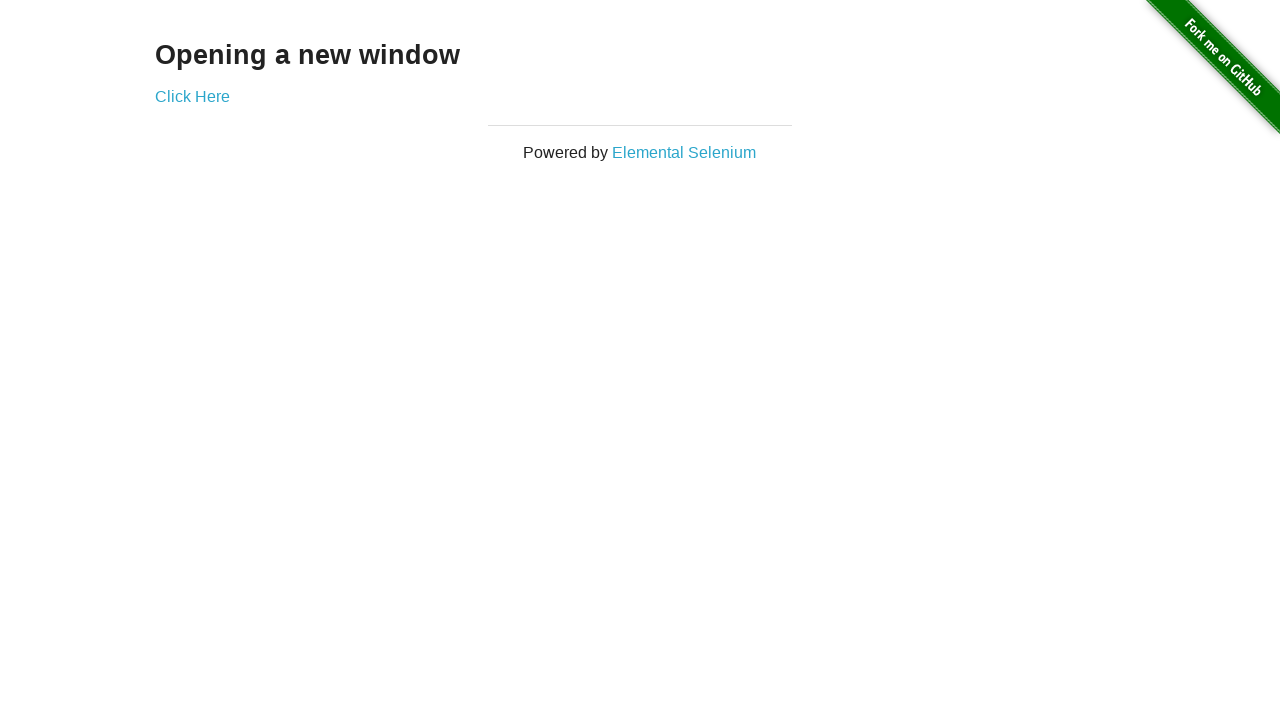

Clicked 'Click Here' link to open new tab at (192, 96) on text=Click Here
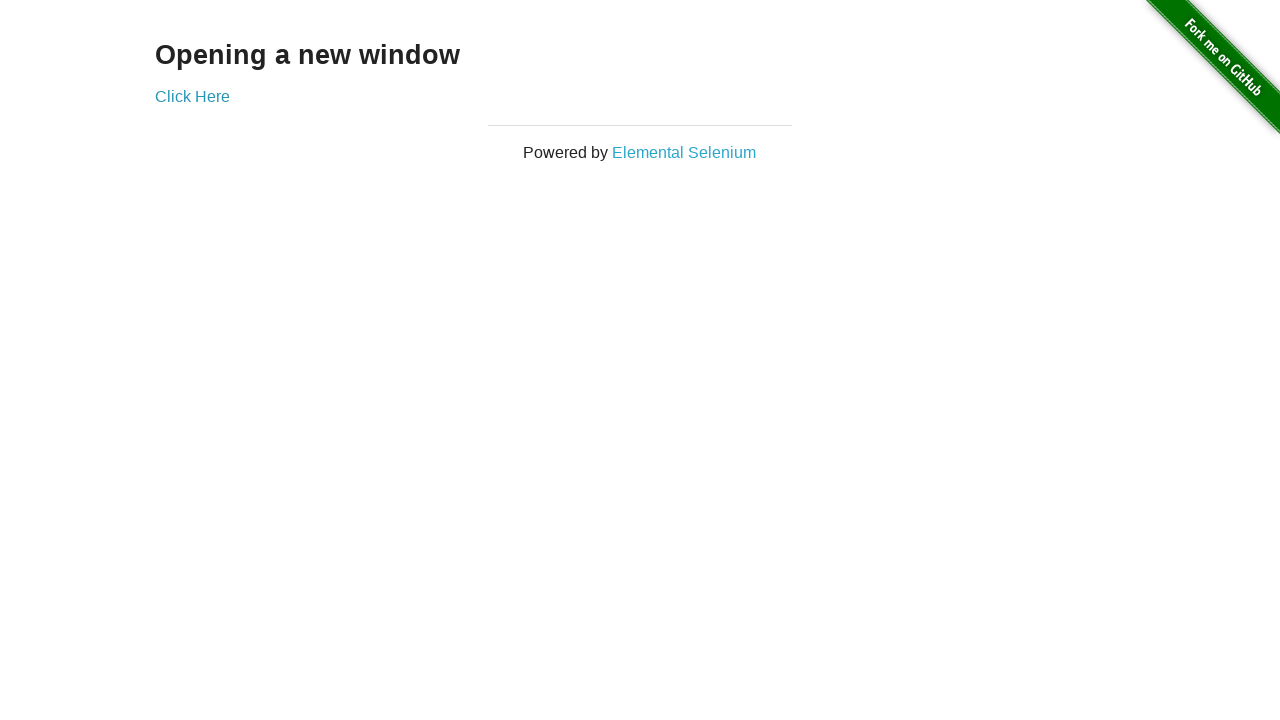

Obtained reference to new page/tab
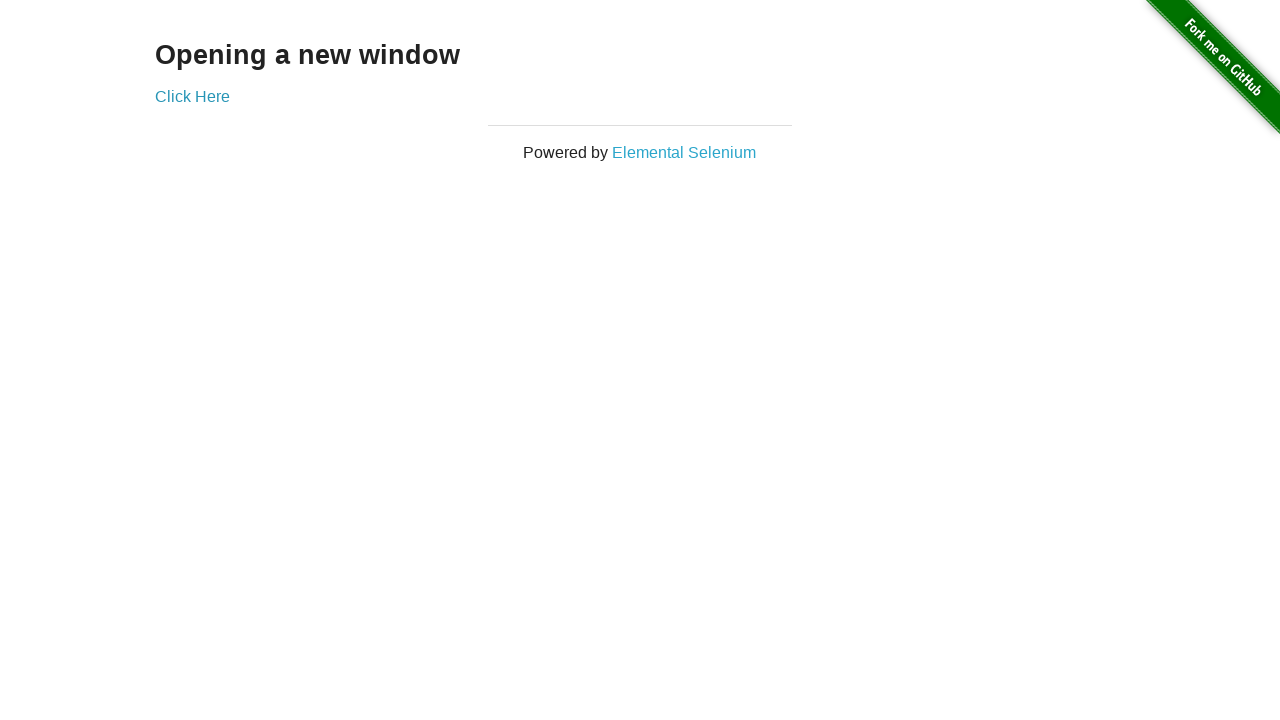

New page finished loading
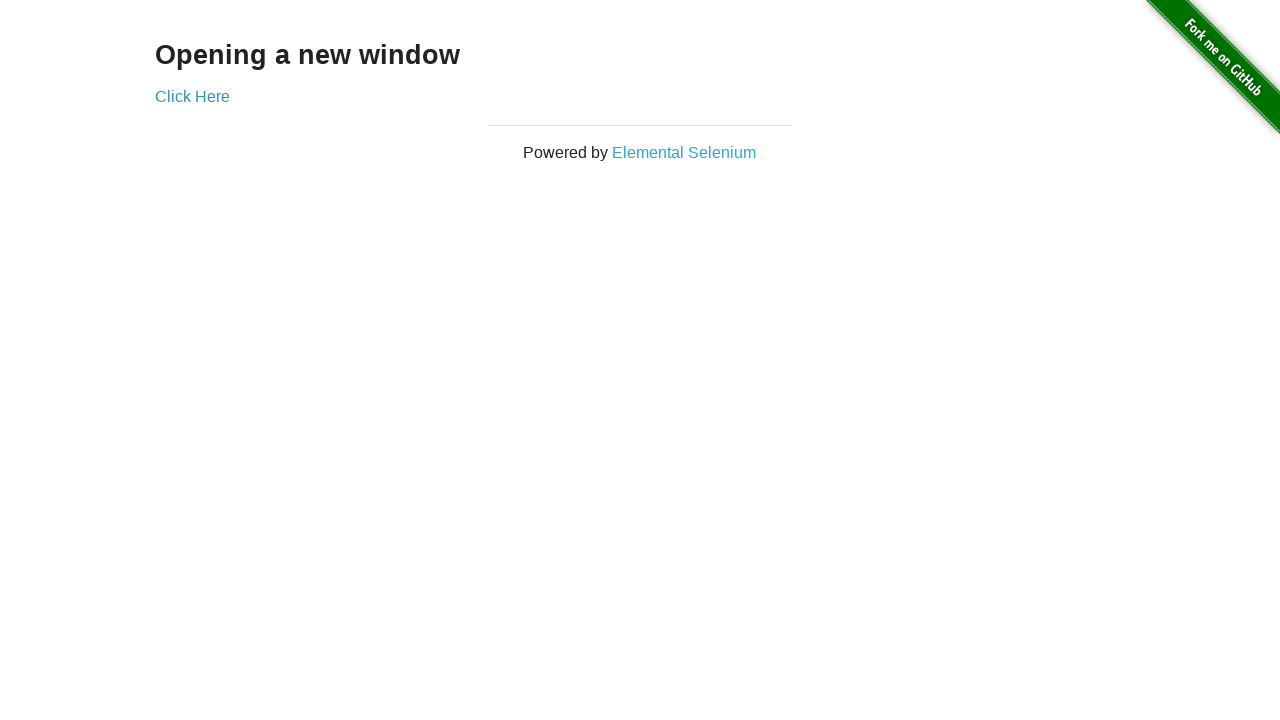

Verified new window title is 'New Window'
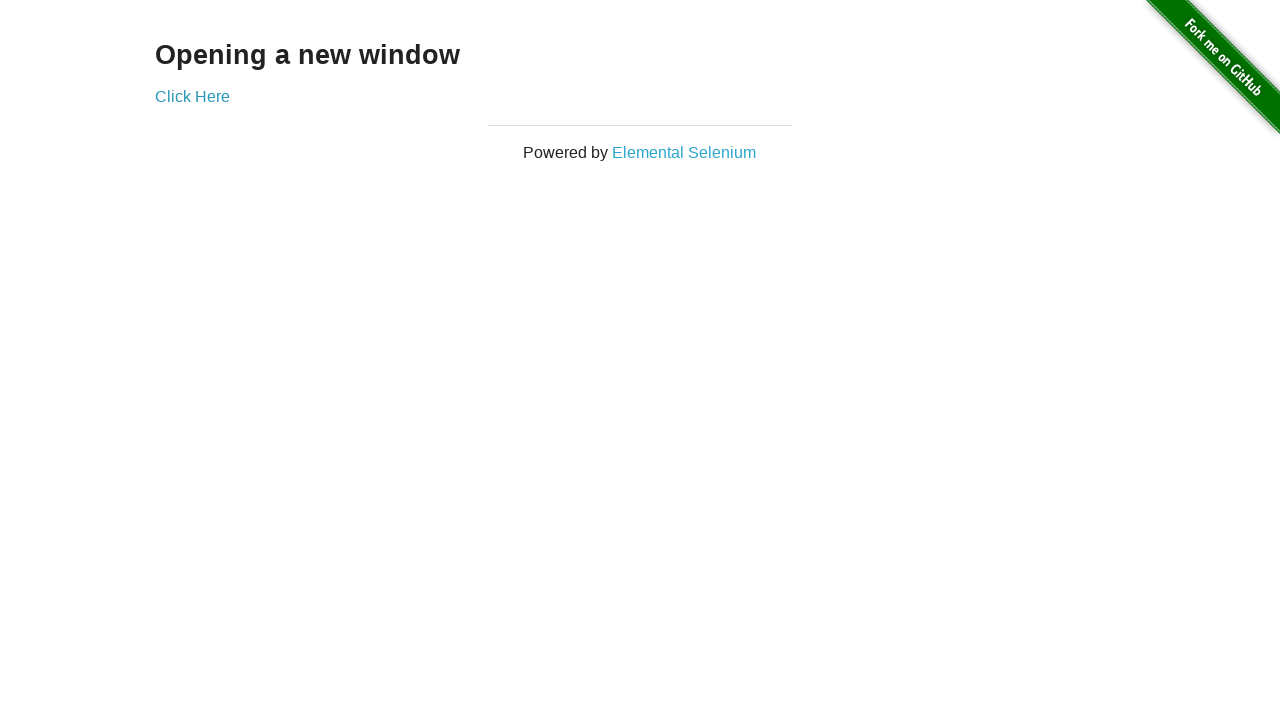

Verified new window heading text is 'New Window'
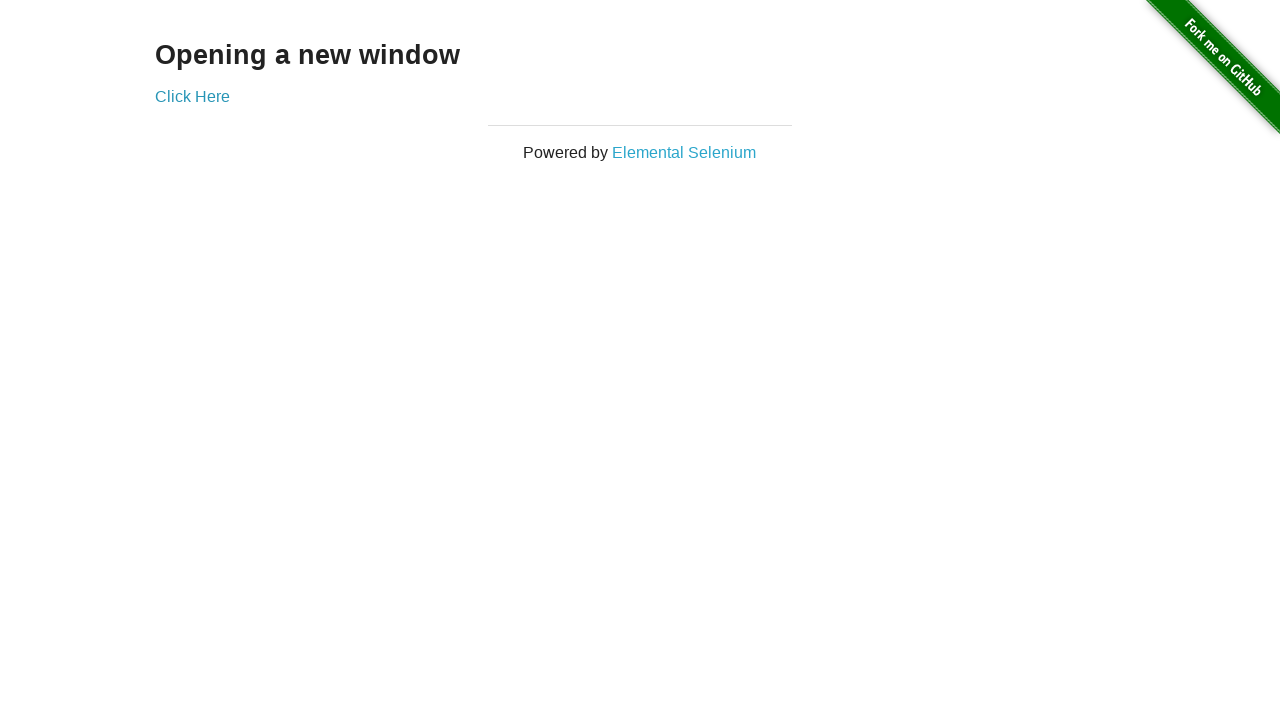

Switched focus back to original page
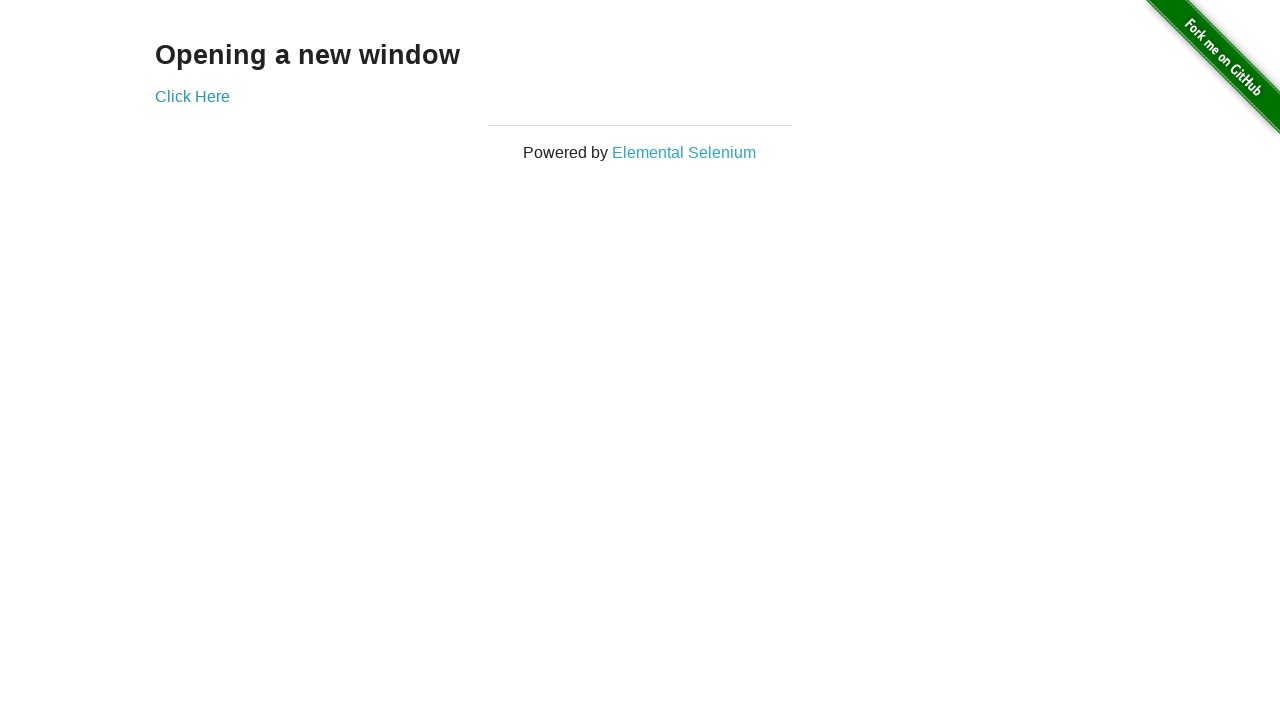

Verified original page title contains 'The Internet'
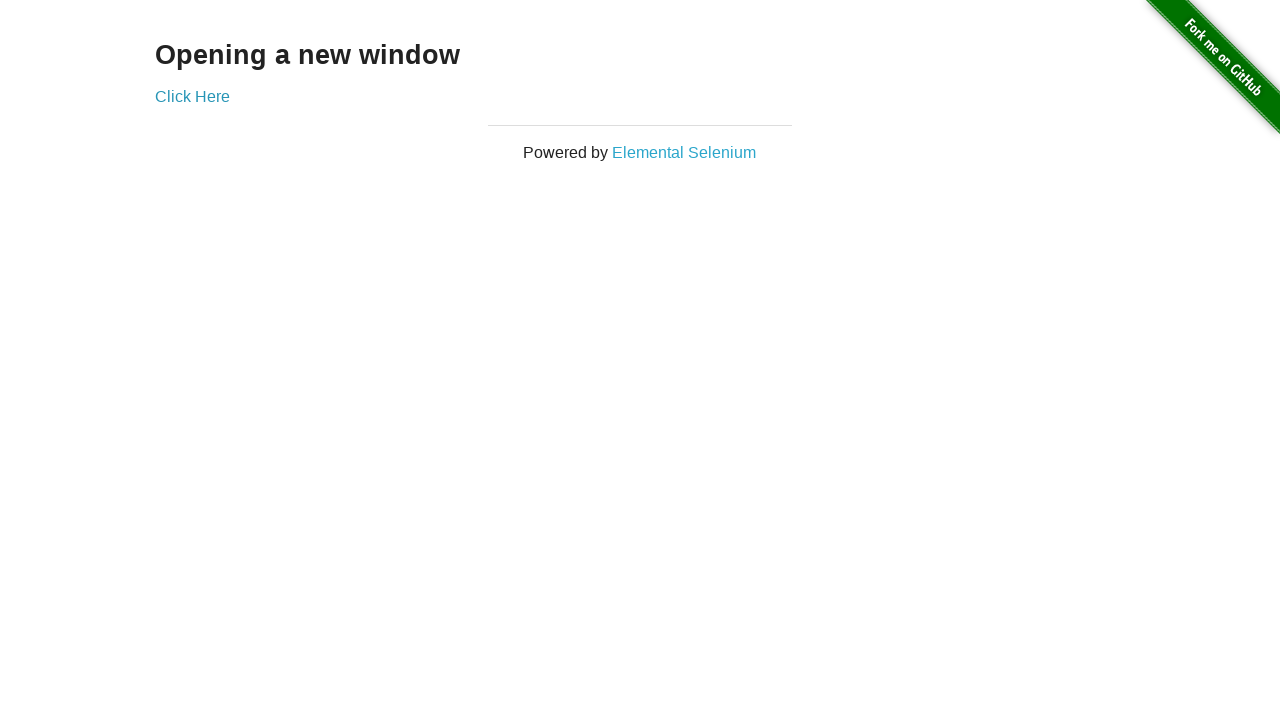

Switched focus to new page/tab again
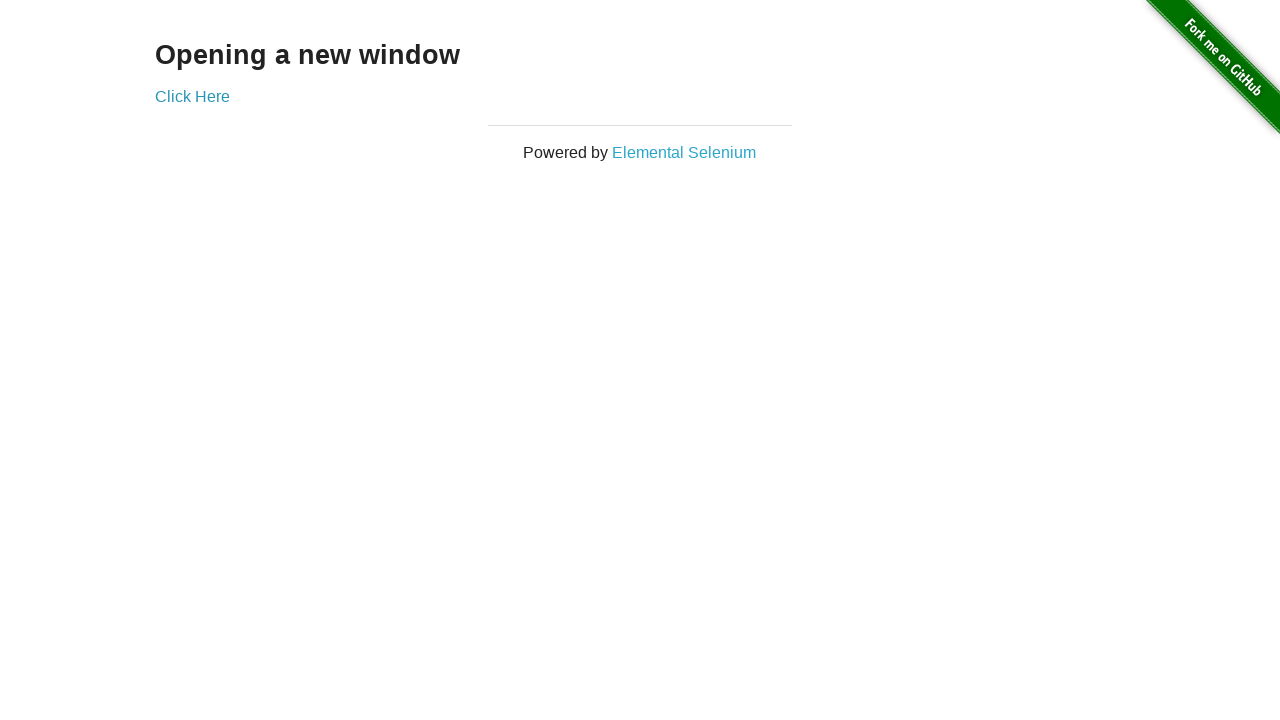

Switched focus back to original page
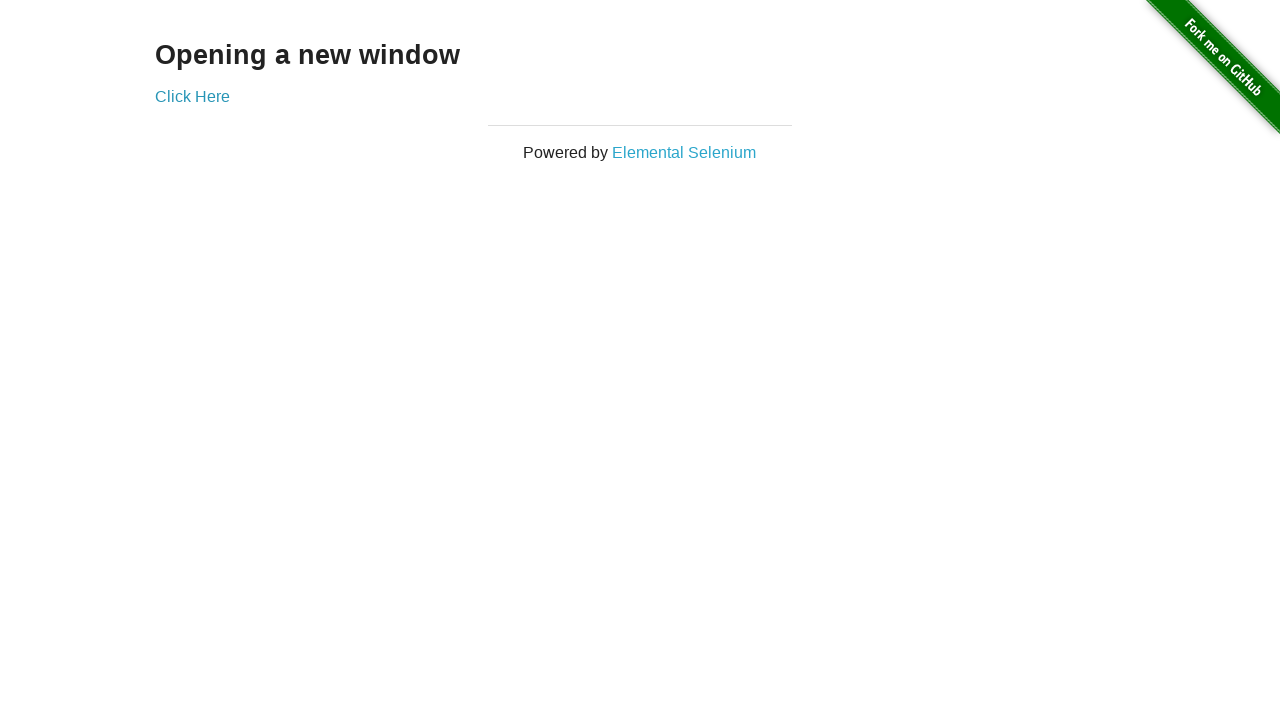

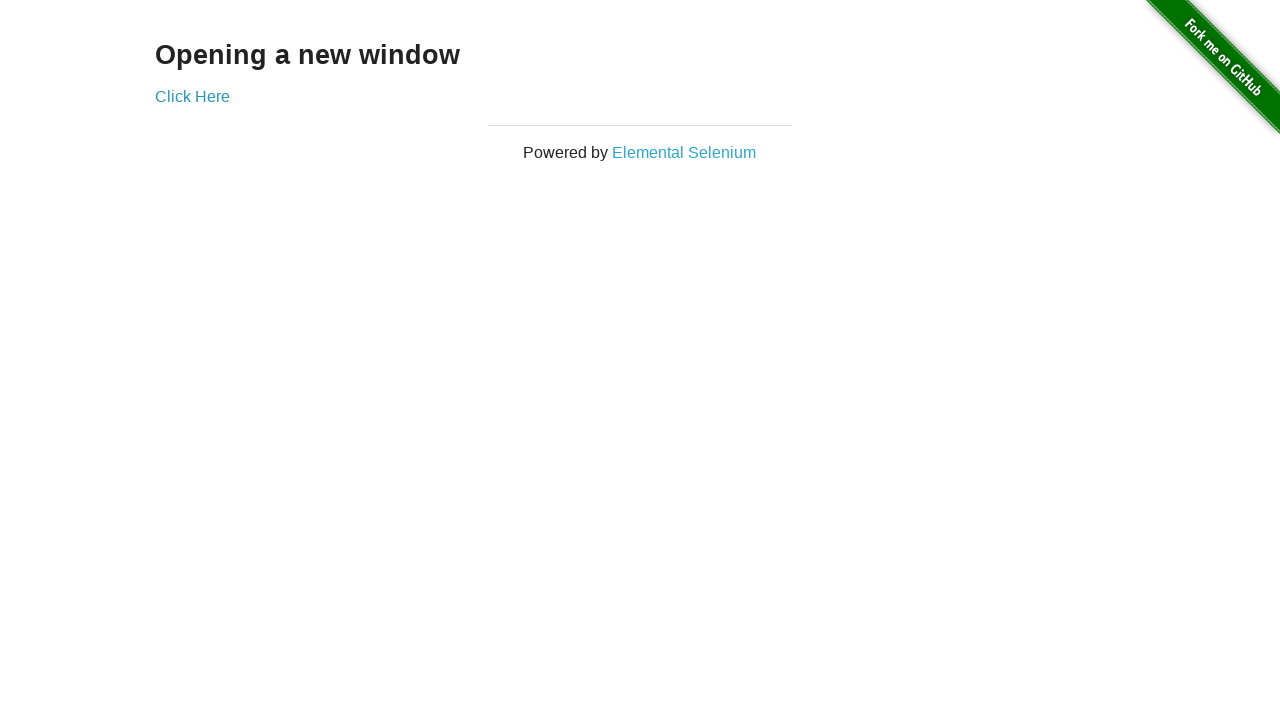